Tests form field interactions by filling the email box using CSS index selector and the current address box using CSS sibling selector on a practice automation form

Starting URL: https://demoqa.com/automation-practice-form

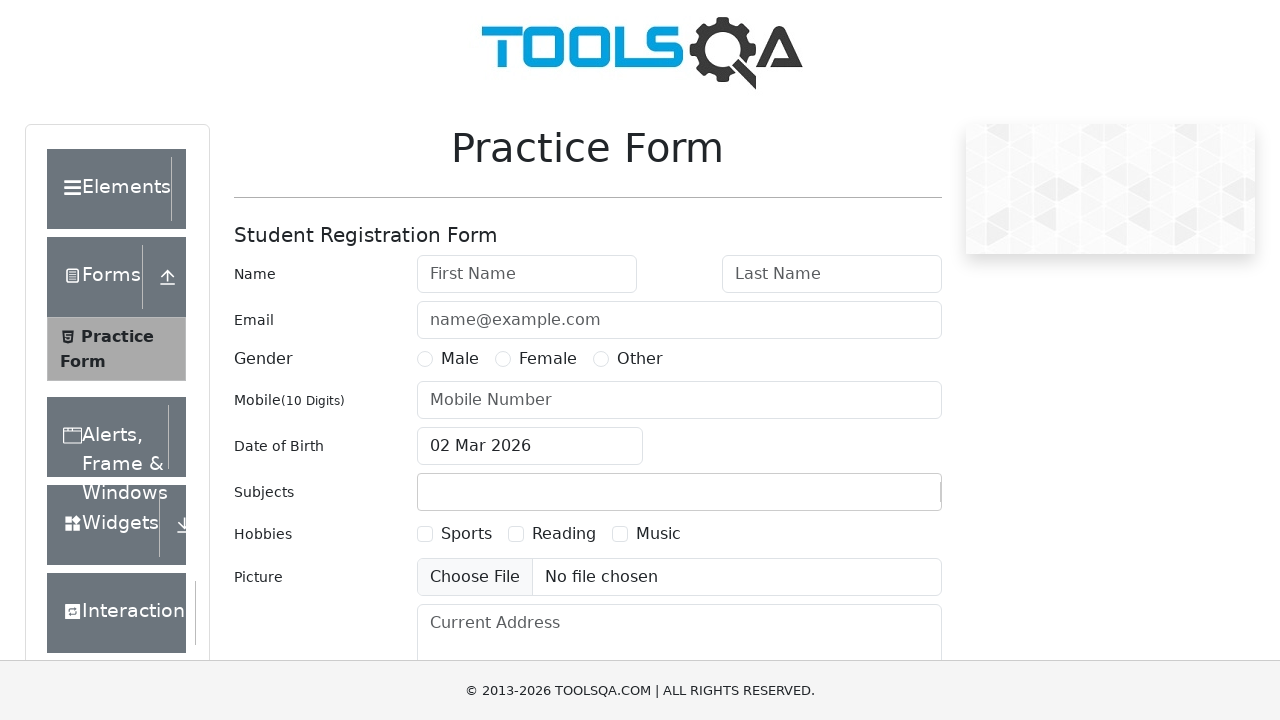

Filled email field with 'hasan@hasan.com' using CSS index selector on [id='userEmail-wrapper']>div:nth-child(2)>input
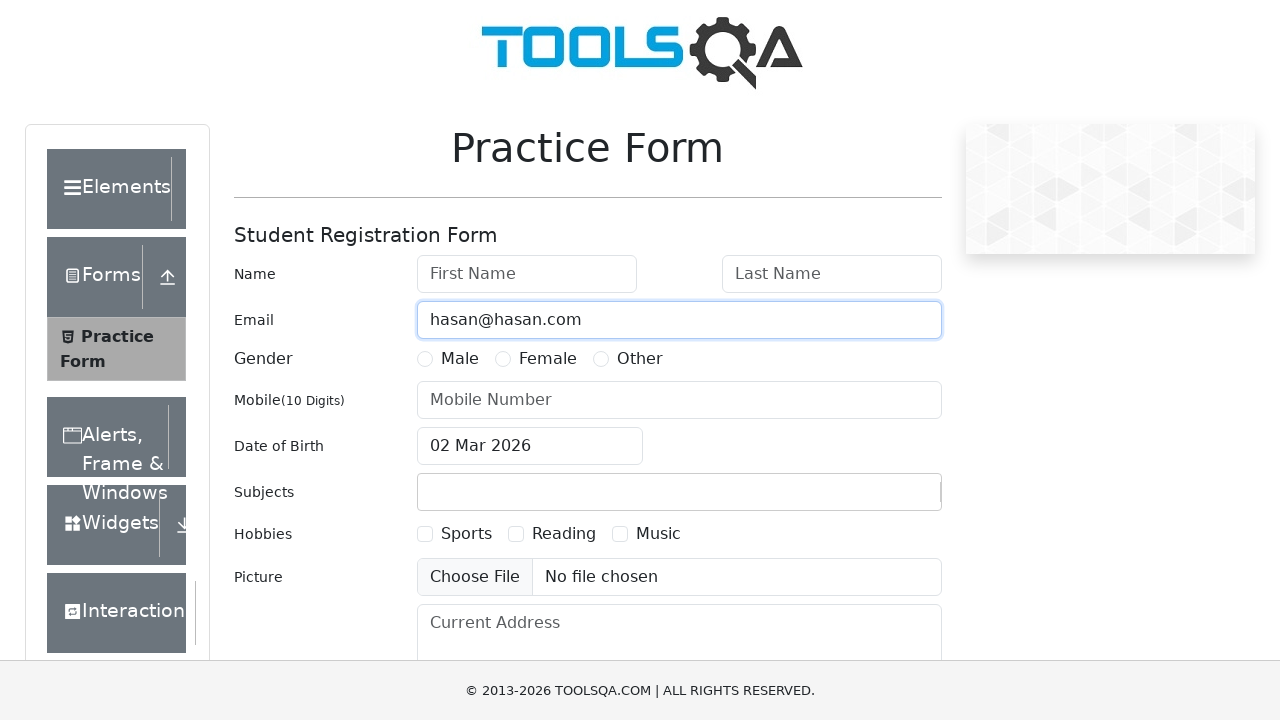

Filled current address field with 'Bağcılar/İstanbul' using CSS sibling selector on form>div#currentAddress-wrapper>div~div>[placeholder='Current Address']
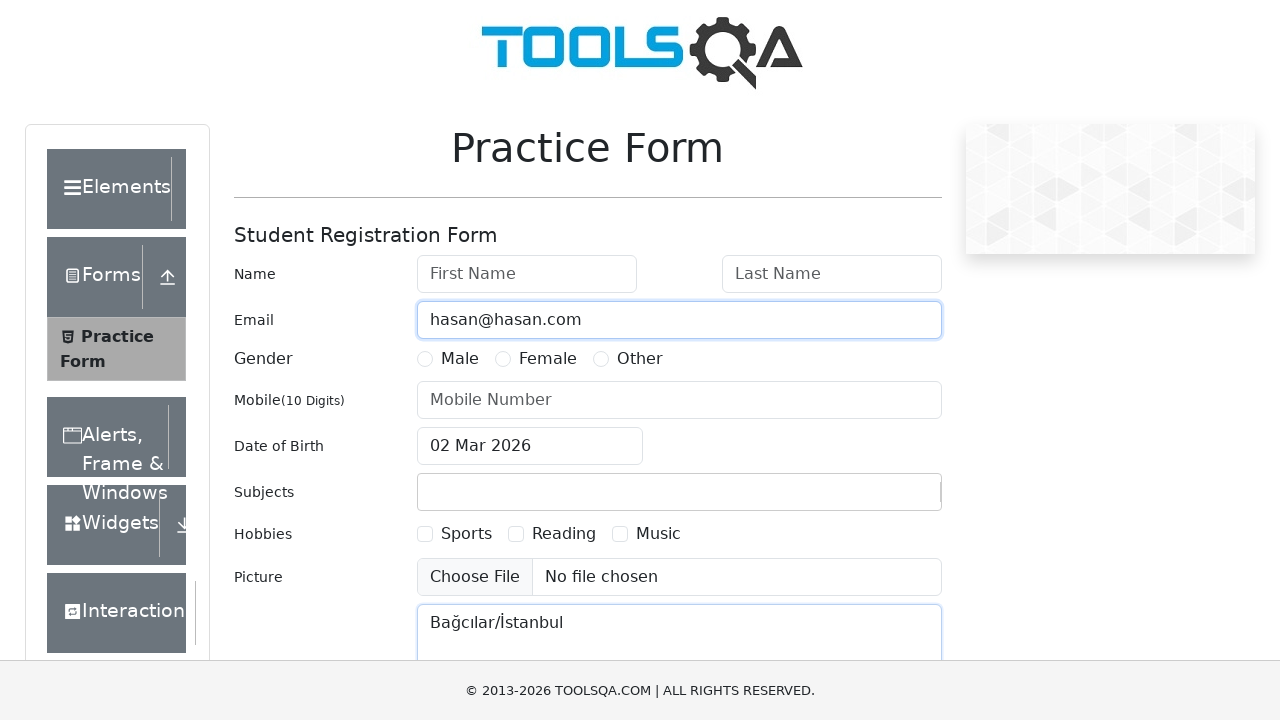

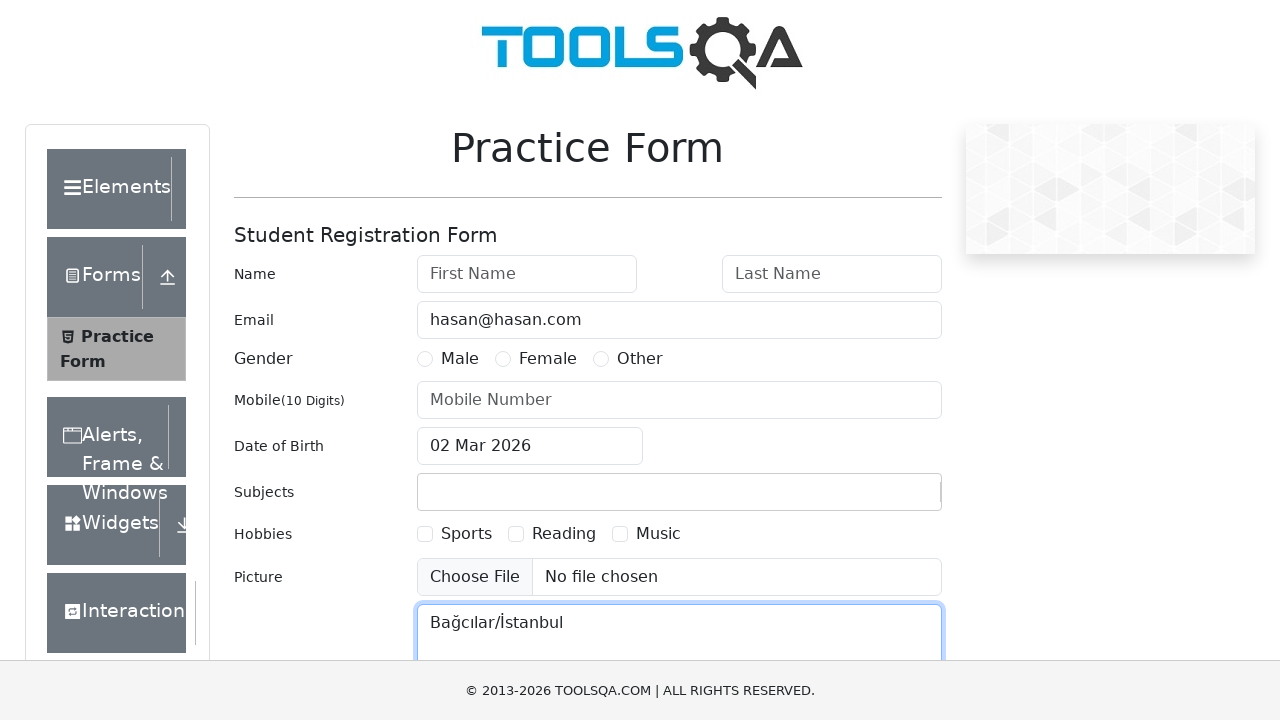